Fills out a complete student registration form including personal details, date of birth selection, subjects, hobbies, address, and state/city dropdowns, then submits and verifies the results

Starting URL: https://demoqa.com/automation-practice-form

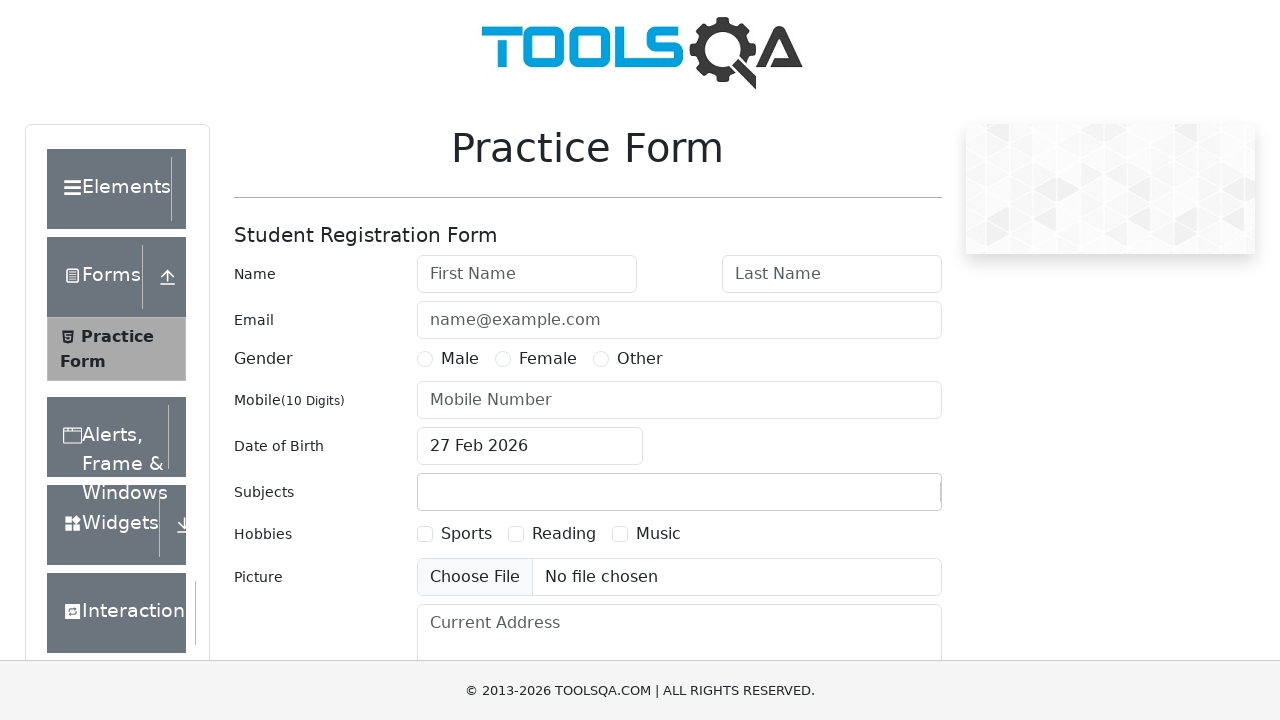

Filled first name field with 'Peter' on #firstName
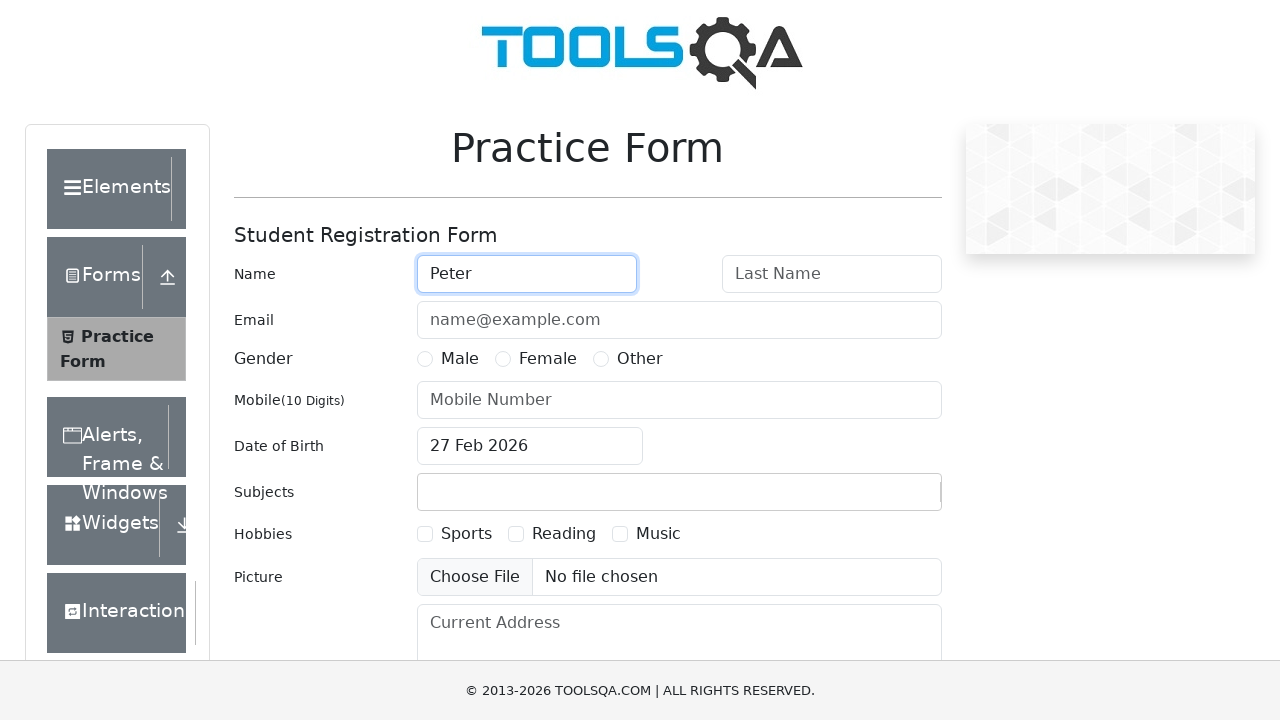

Filled last name field with 'Ivanov' on #lastName
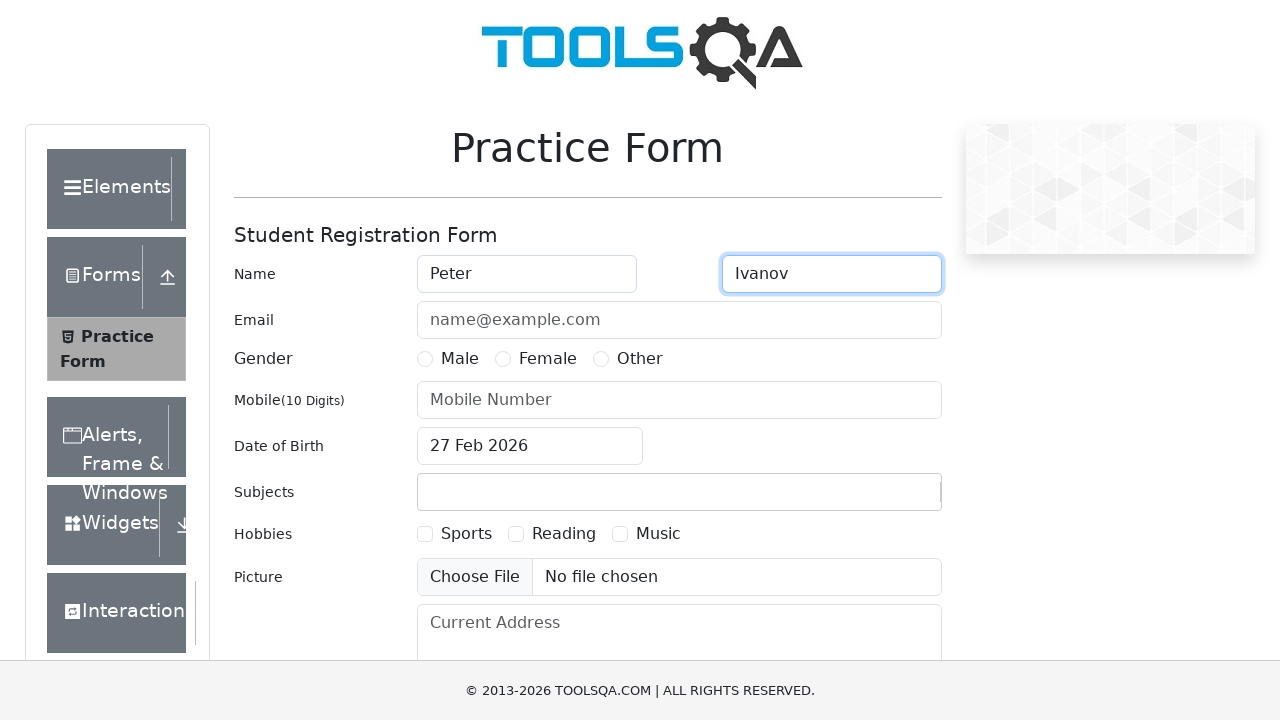

Filled email field with 'a@a.ru' on #userEmail
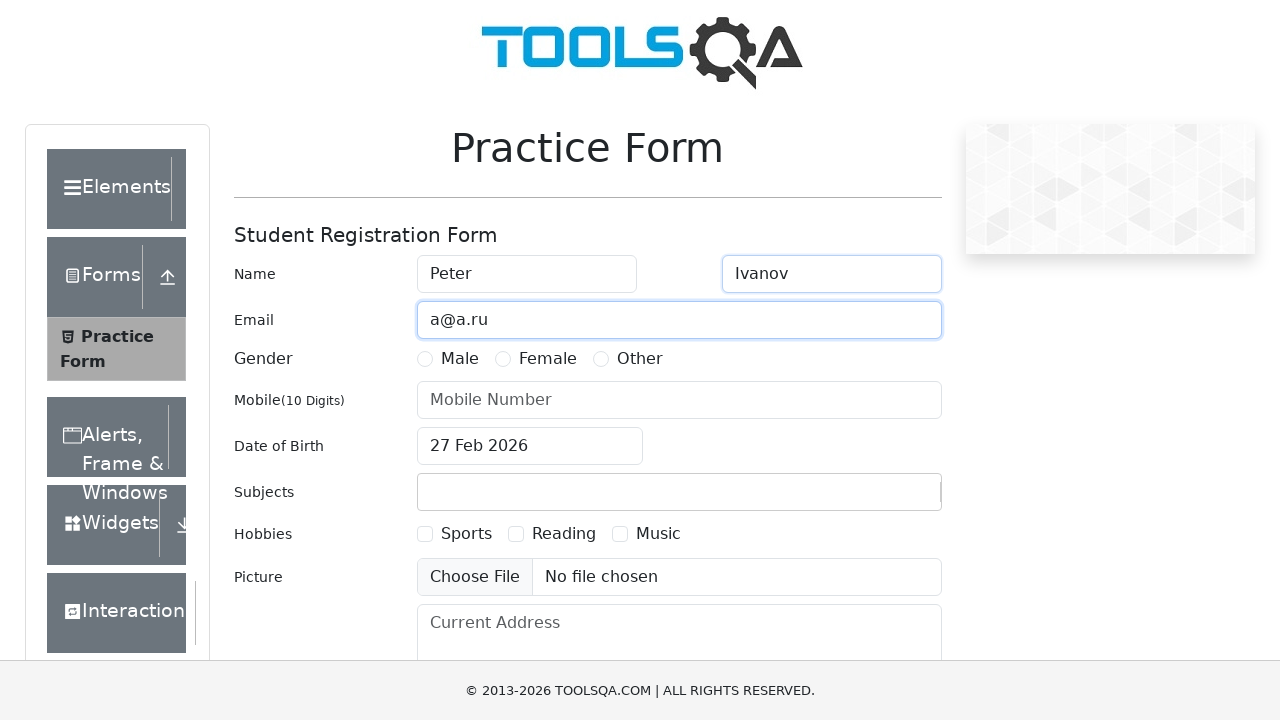

Selected Male gender option at (460, 359) on [for='gender-radio-1']
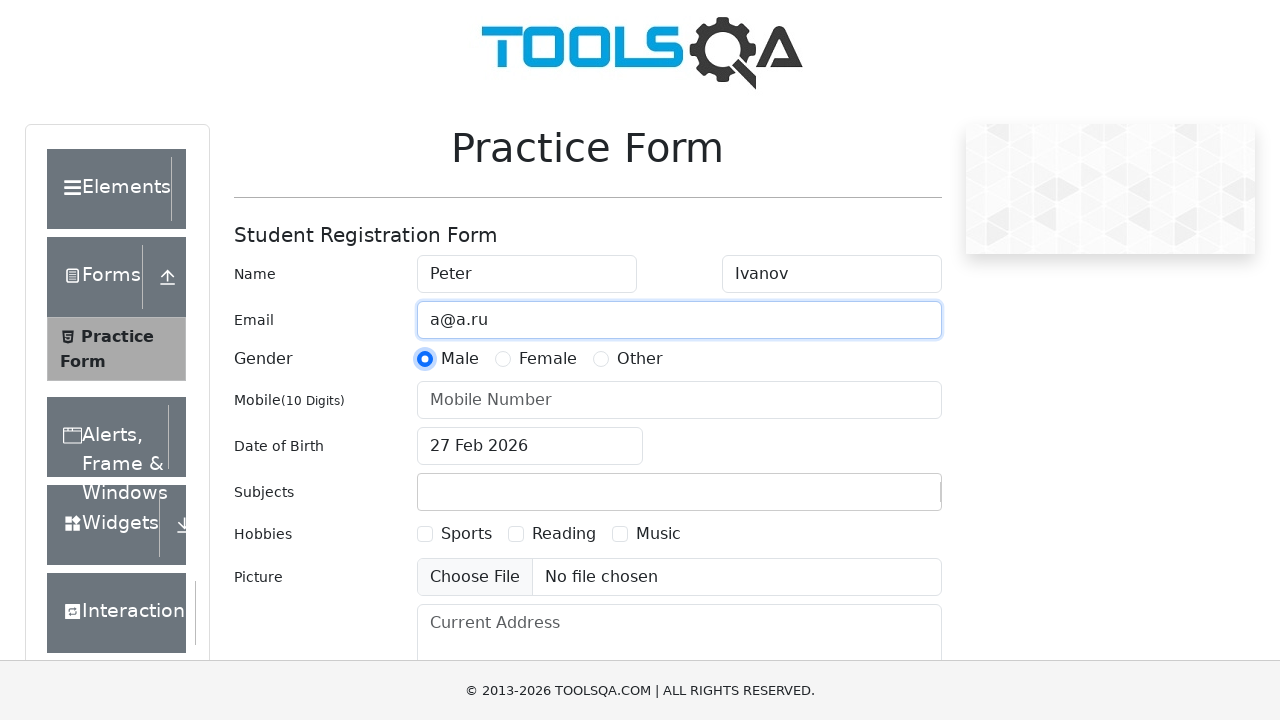

Filled mobile number field with '1234567890' on #userNumber
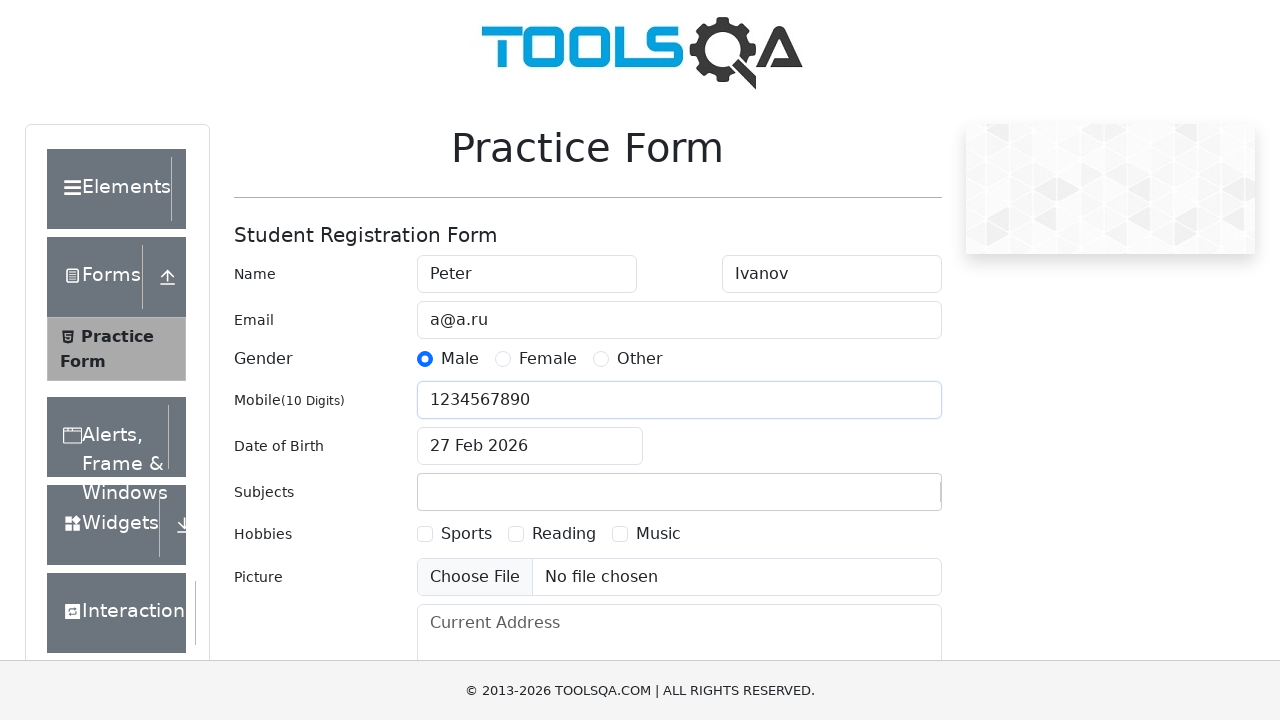

Opened date of birth picker at (530, 446) on #dateOfBirthInput
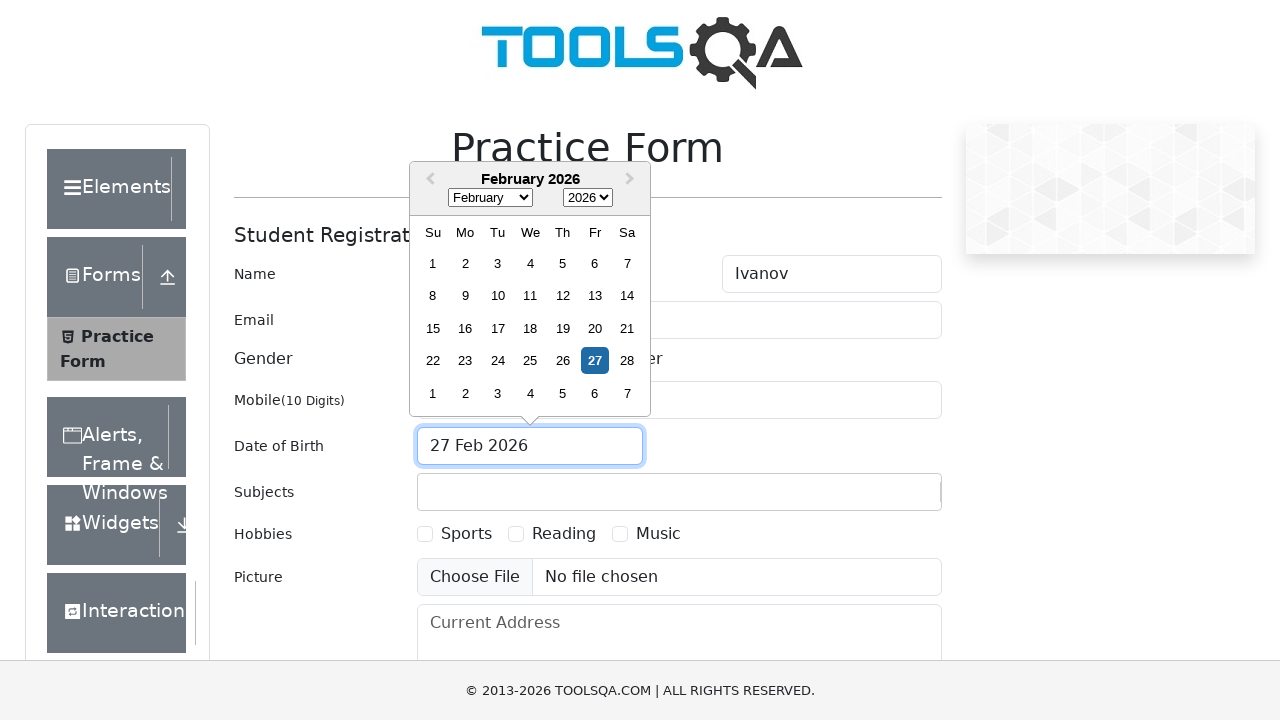

Selected November as birth month on .react-datepicker__month-select
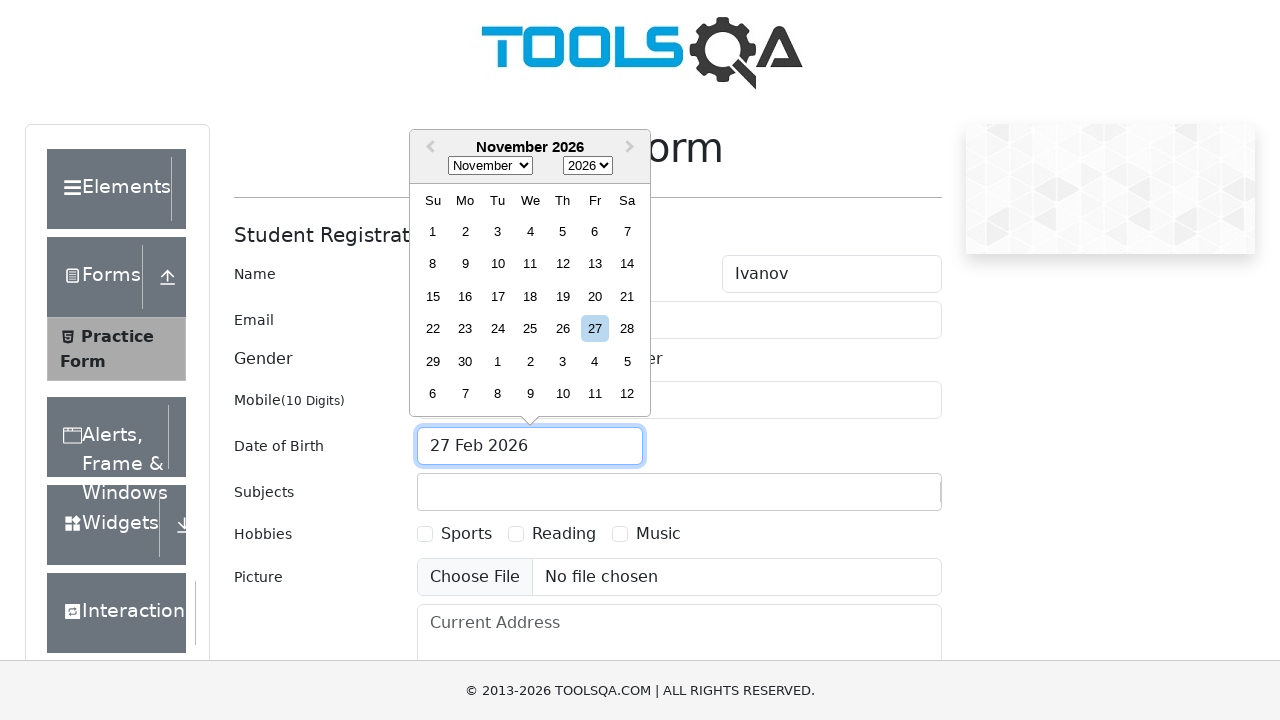

Selected 1985 as birth year on .react-datepicker__year-select
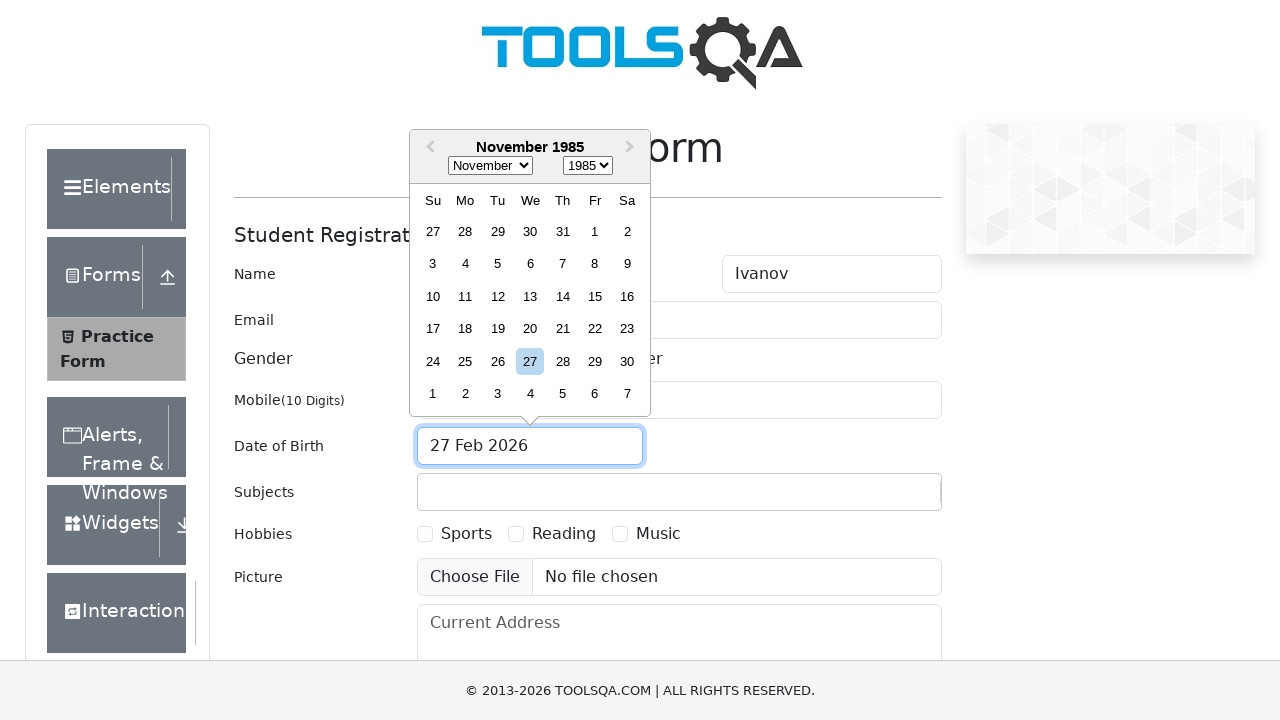

Selected 15th as birth day at (595, 296) on xpath=//div[@aria-label='Choose Friday, November 15th, 1985']
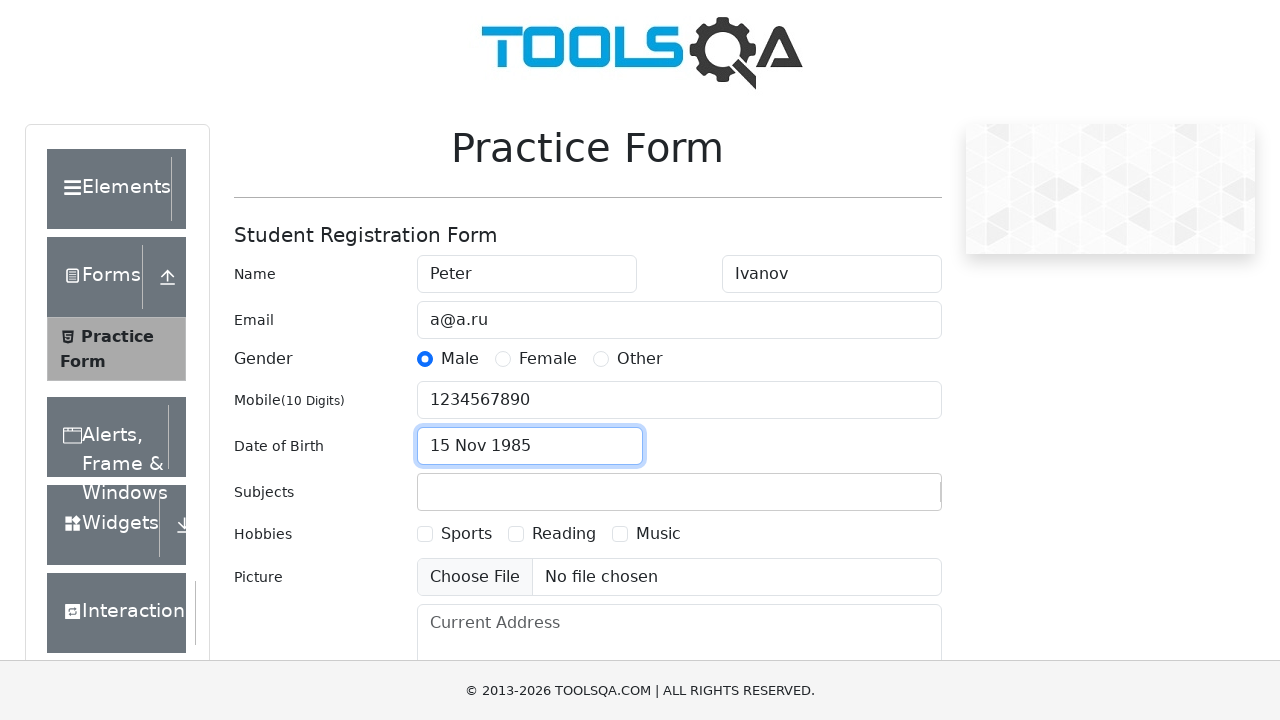

Filled subjects input field with 'Maths' on #subjectsInput
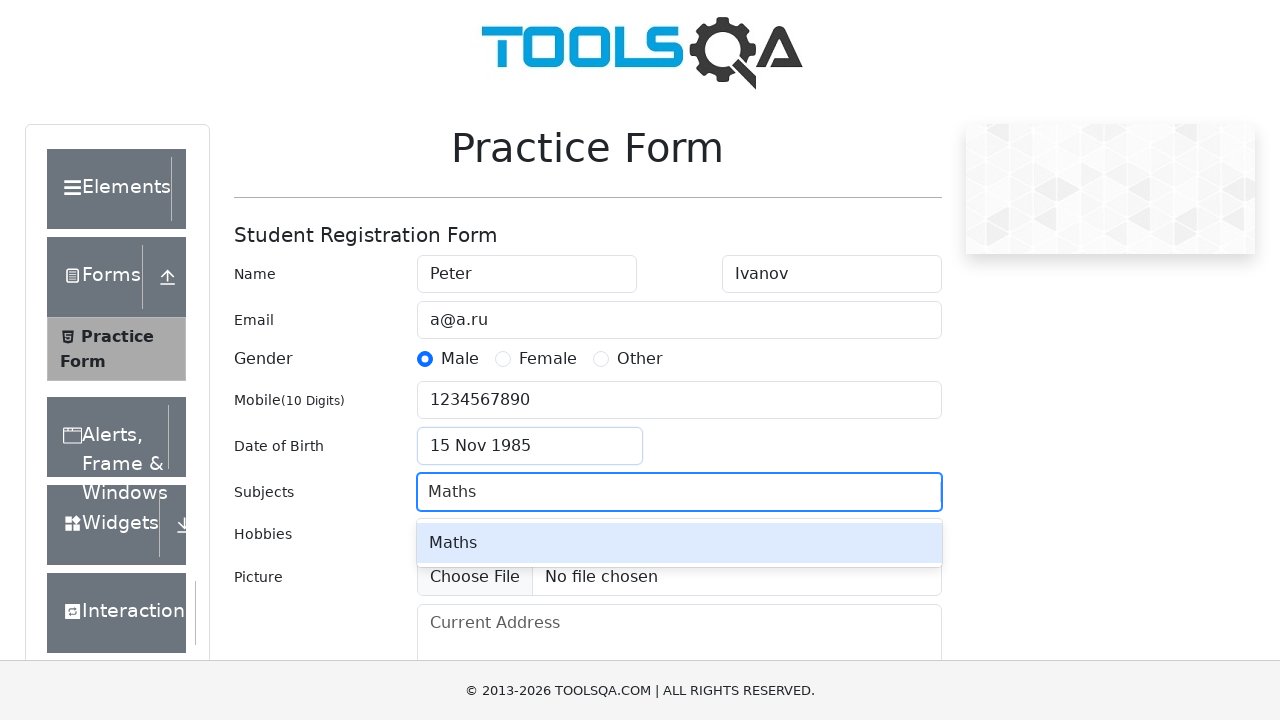

Selected Maths from subject dropdown at (679, 543) on #react-select-2-option-0
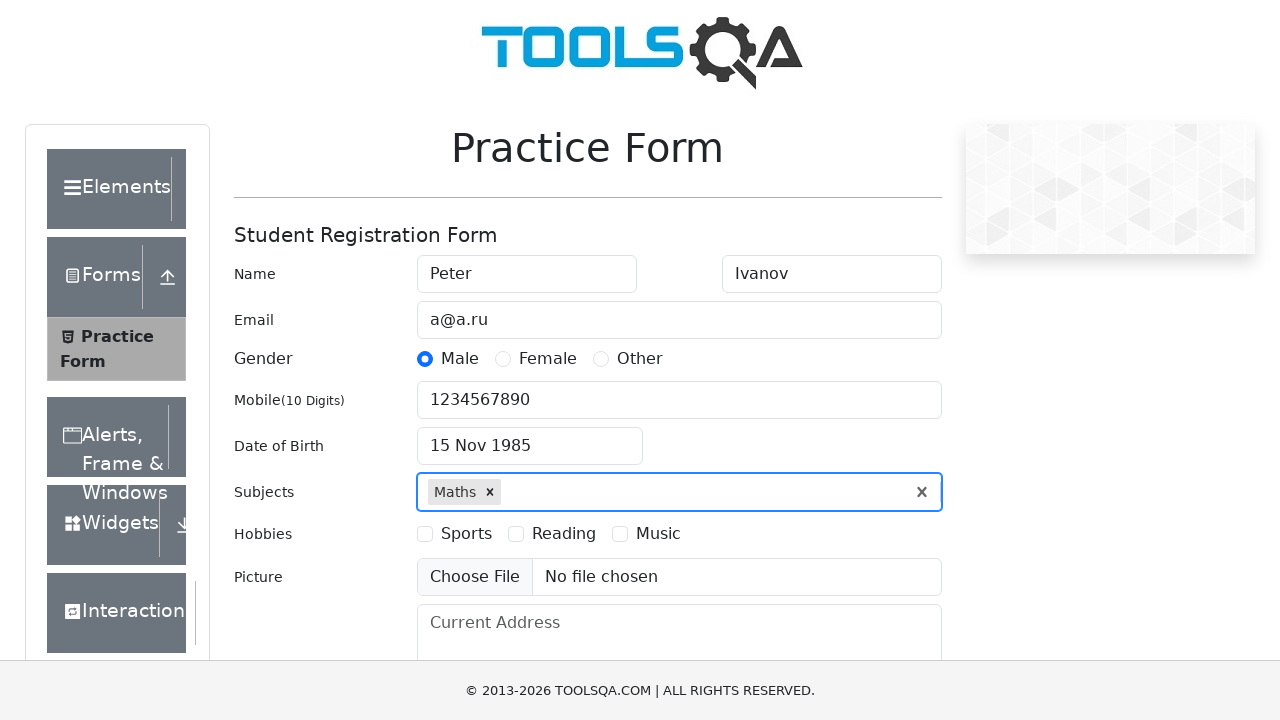

Selected Sports as hobby at (466, 534) on [for=hobbies-checkbox-1]
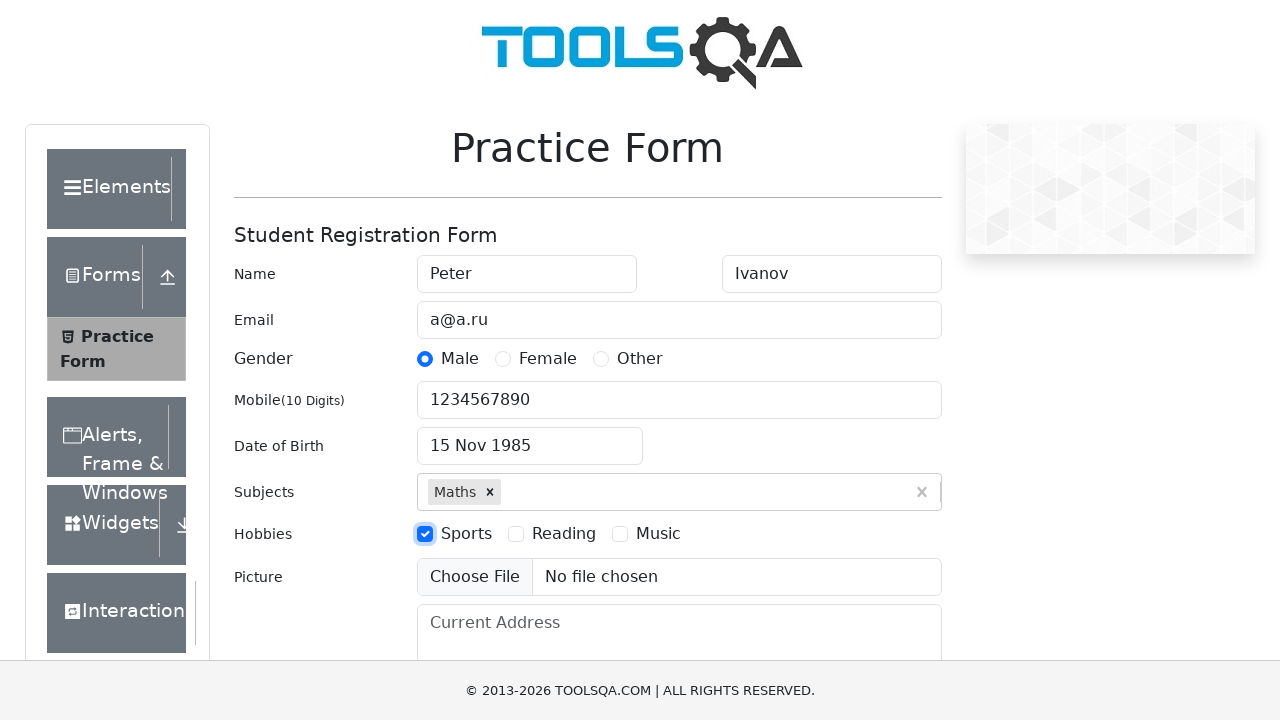

Filled current address with 'CA, San Francisco, 17 avn, 1' on #currentAddress
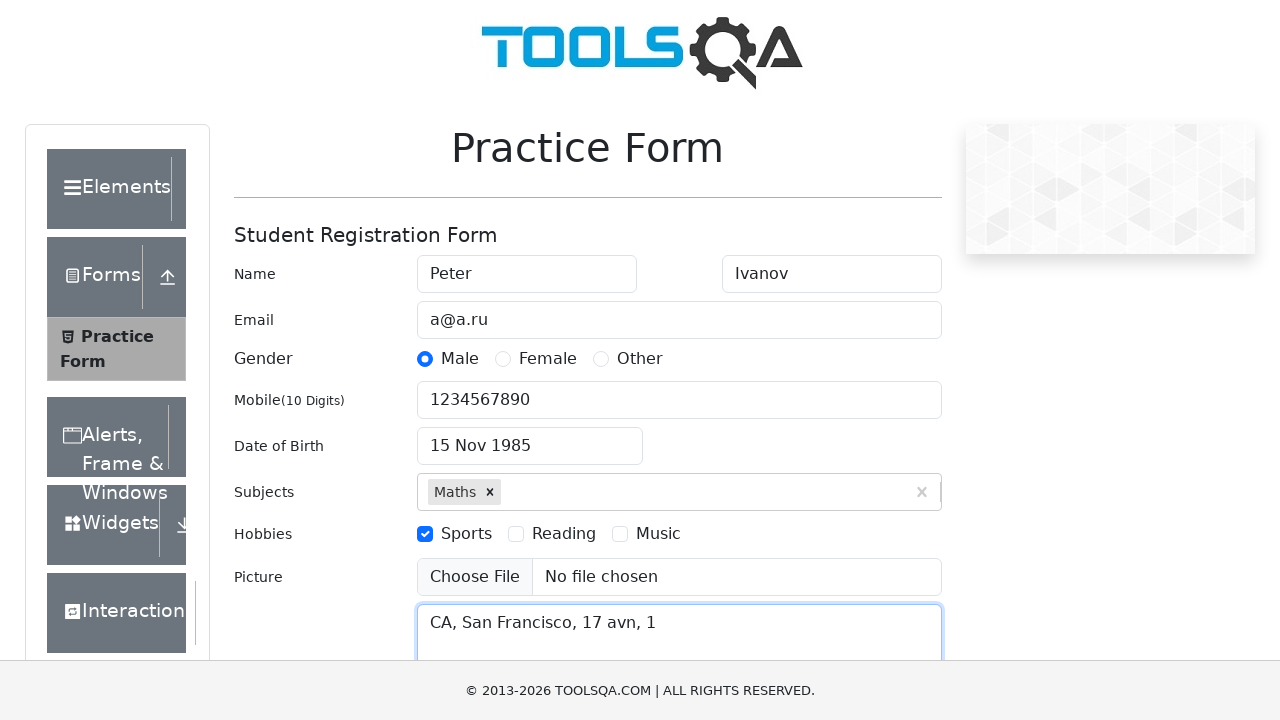

Filled state input field with 'NCR' on #react-select-3-input
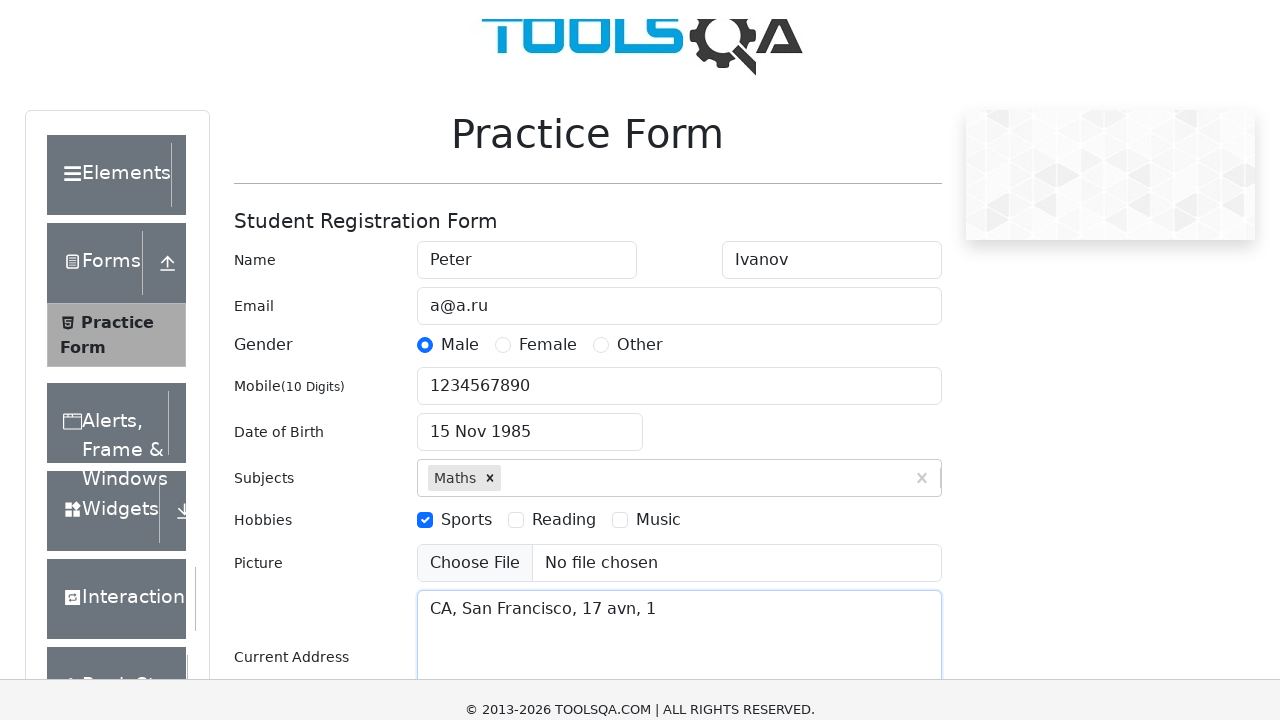

Selected NCR from state dropdown at (527, 688) on #react-select-3-option-0
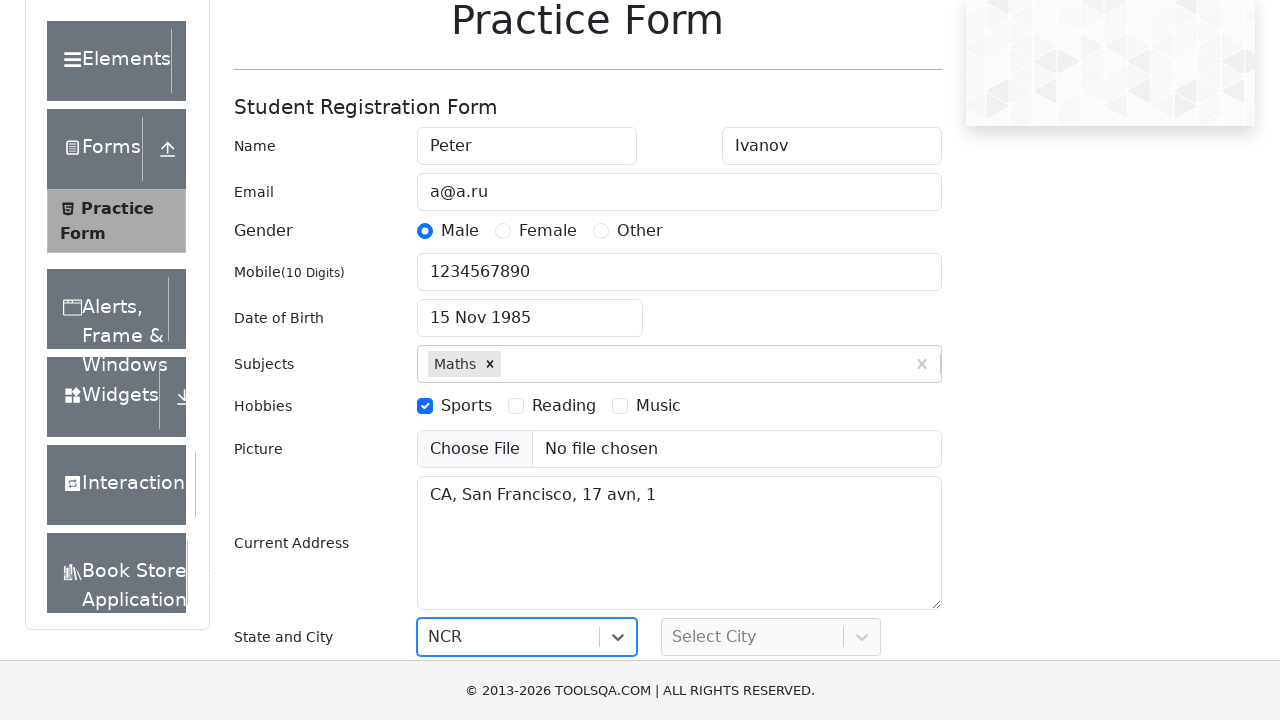

Filled city input field with 'Delhi' on #react-select-4-input
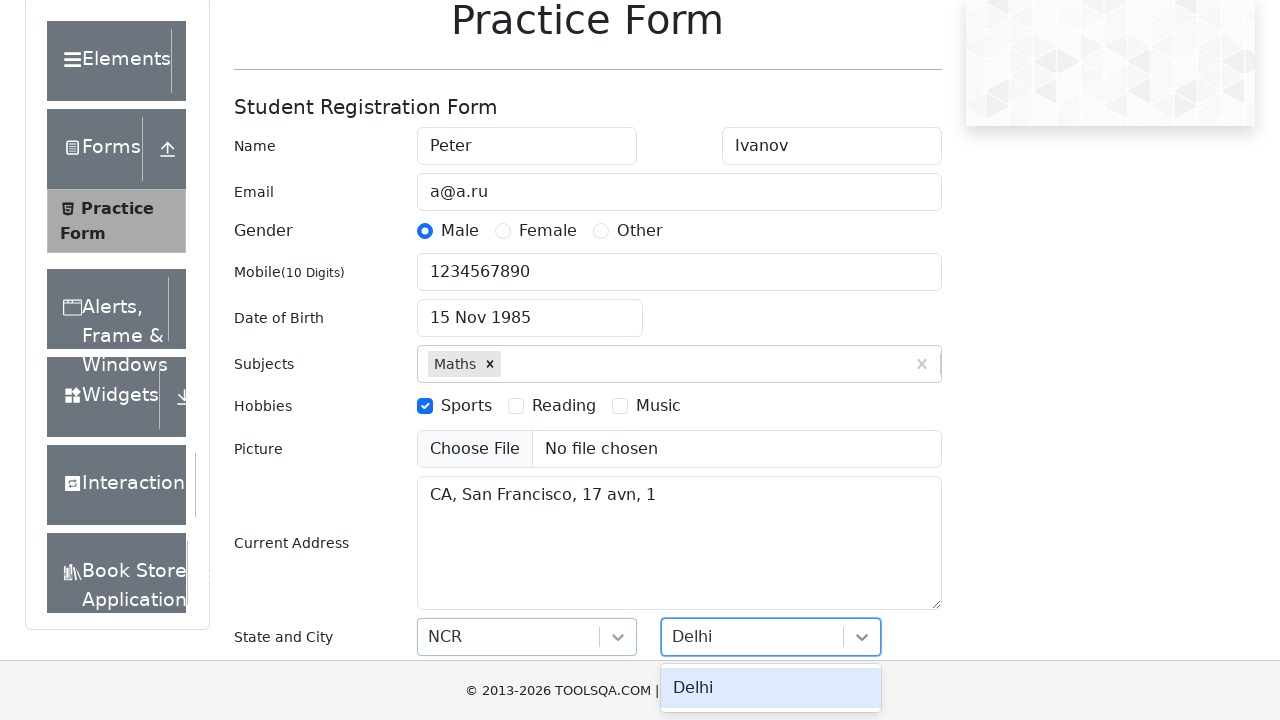

Selected Delhi from city dropdown at (771, 688) on #react-select-4-option-0
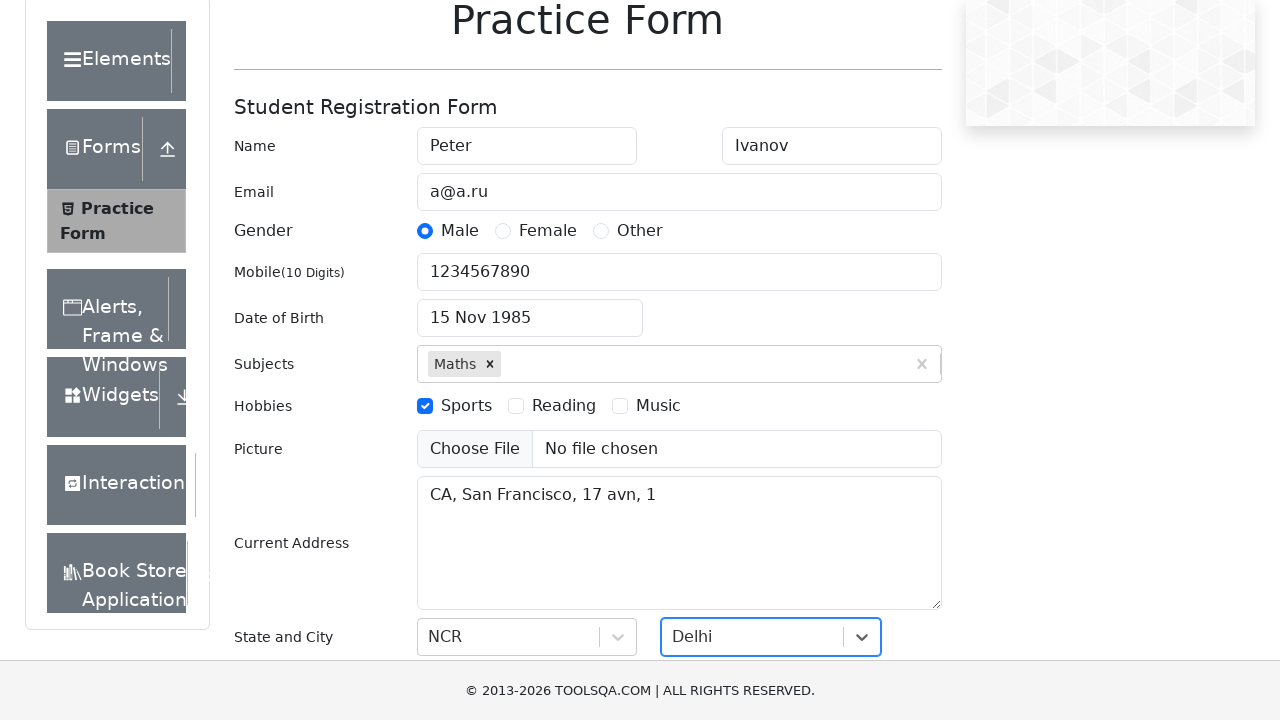

Submitted the registration form
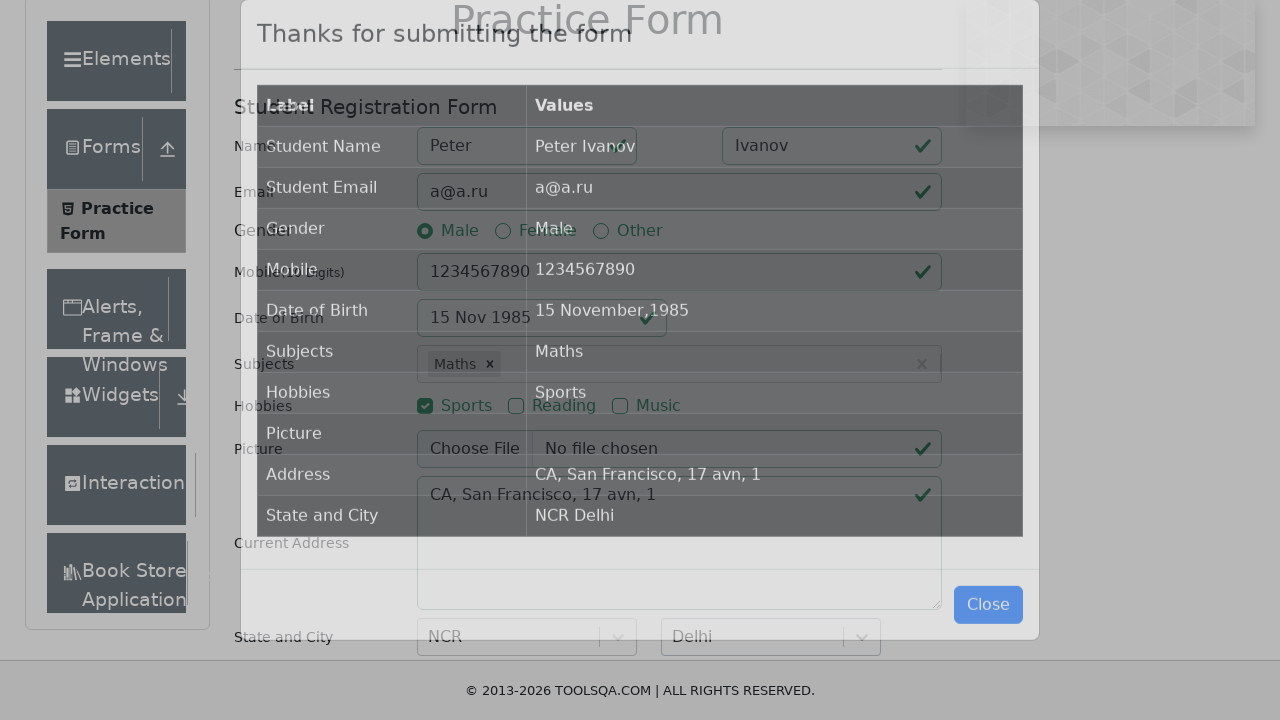

Registration results table loaded and displayed
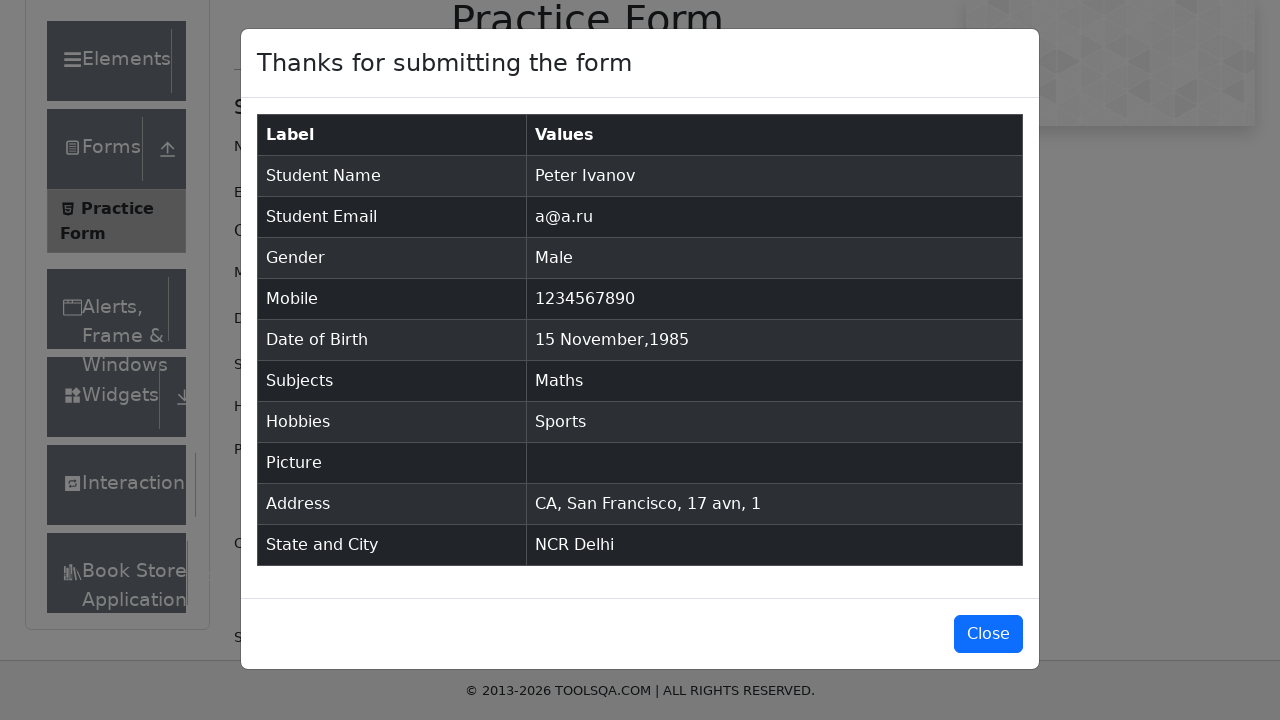

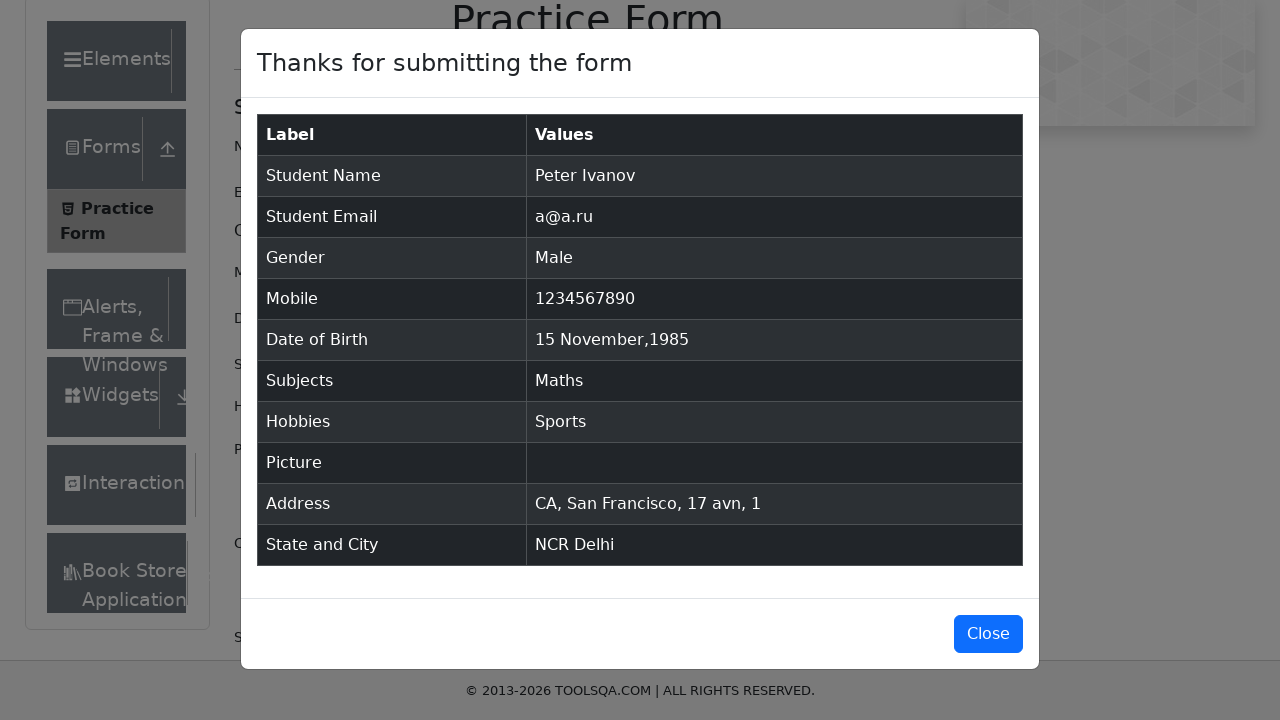